Tests the electoral statistics page by selecting a category from a dropdown (value '52') and clicking the search button to load the results table.

Starting URL: http://apps.tre-sc.jus.br/site/fileadmin/arquivos/eleicoes/estatistica_eleitoral/estat_offline/perfil.htm

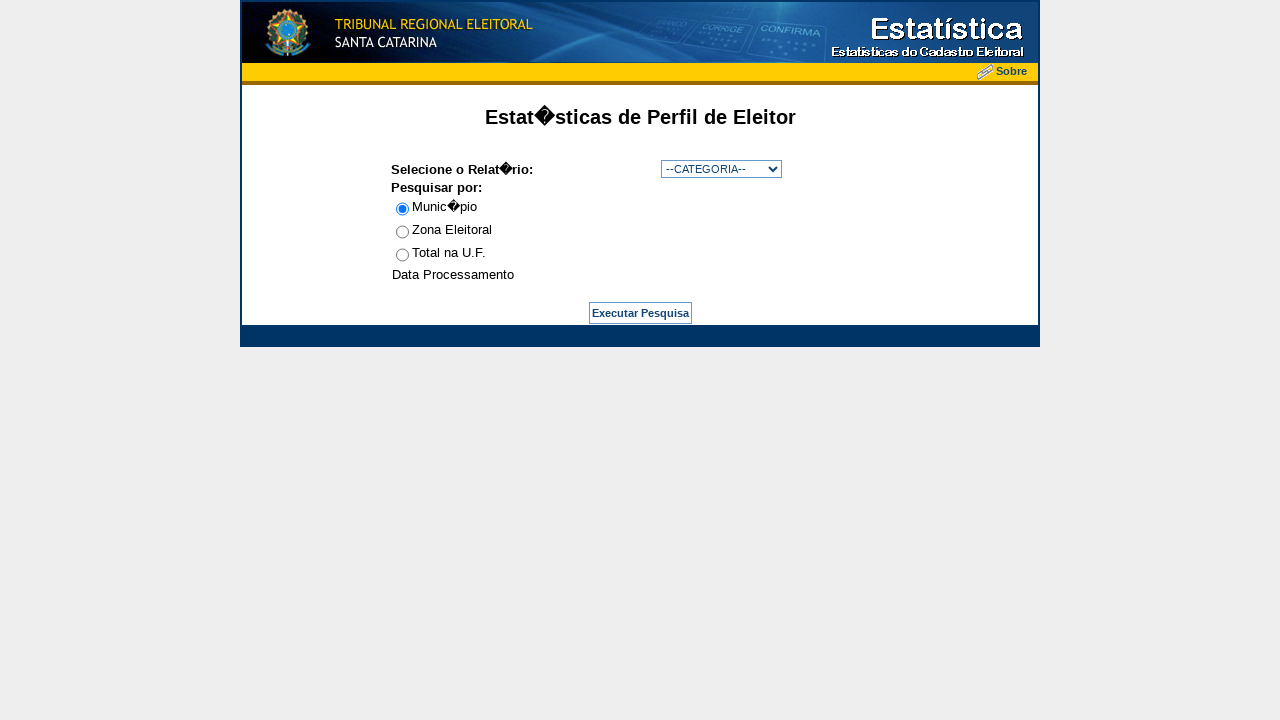

Category dropdown became available
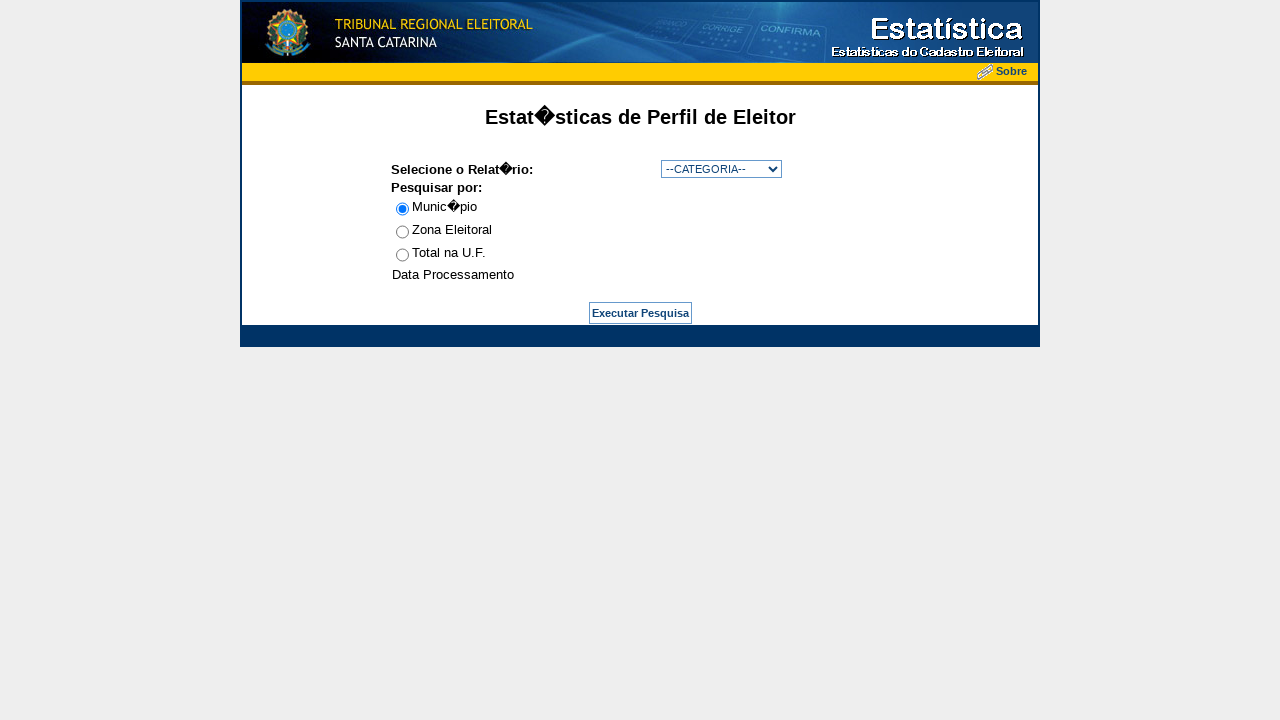

Selected category option with value '52' from dropdown on select[name='lstCategoria']
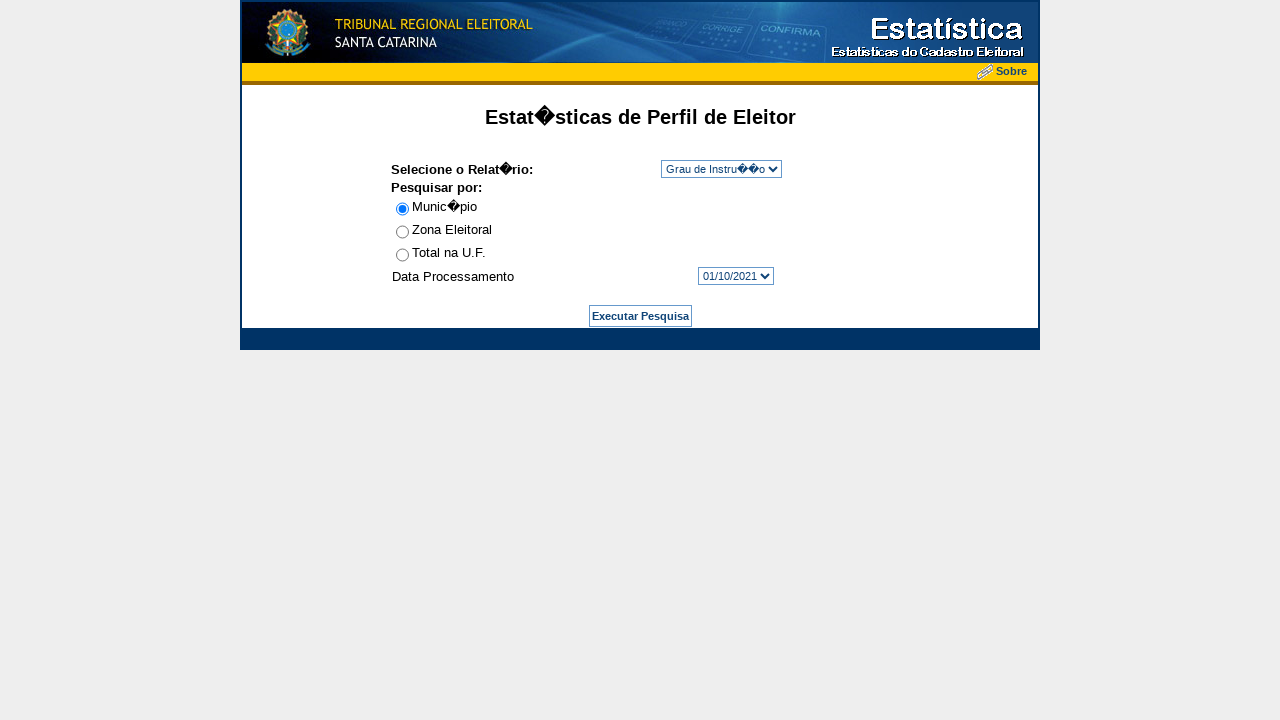

Clicked search button to load results at (640, 316) on input[name='GO']
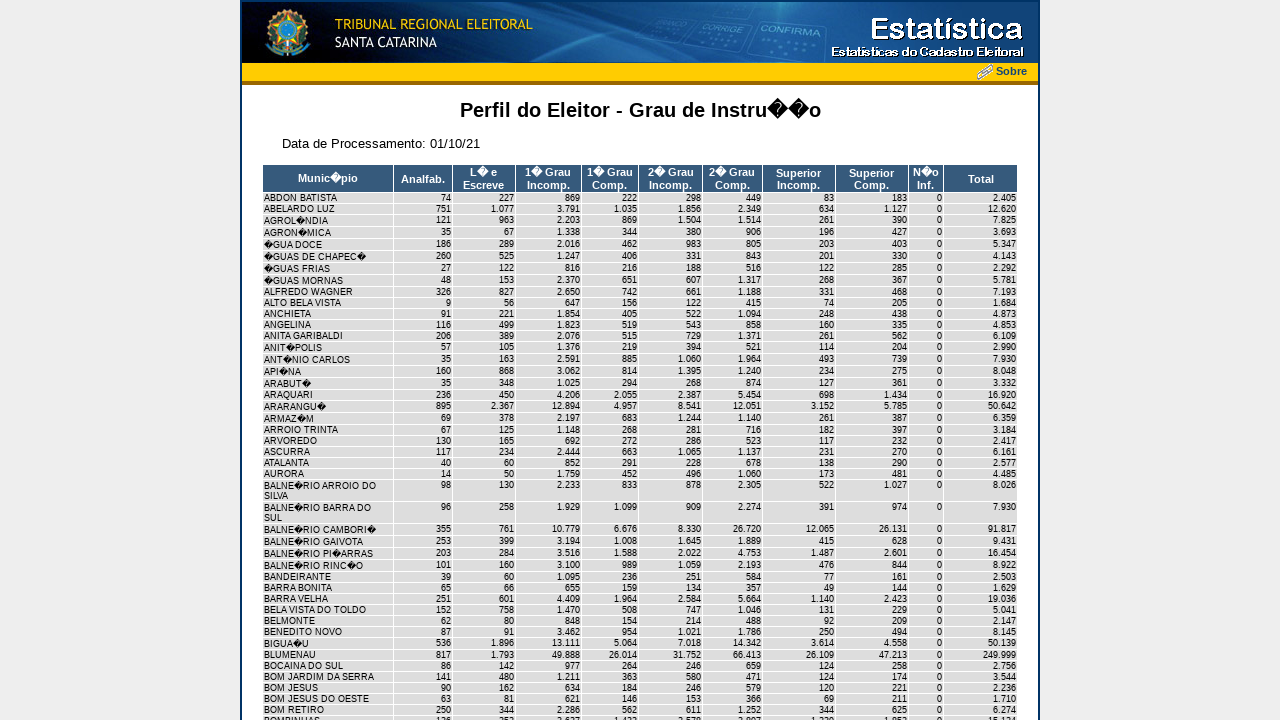

Electoral statistics results table loaded successfully
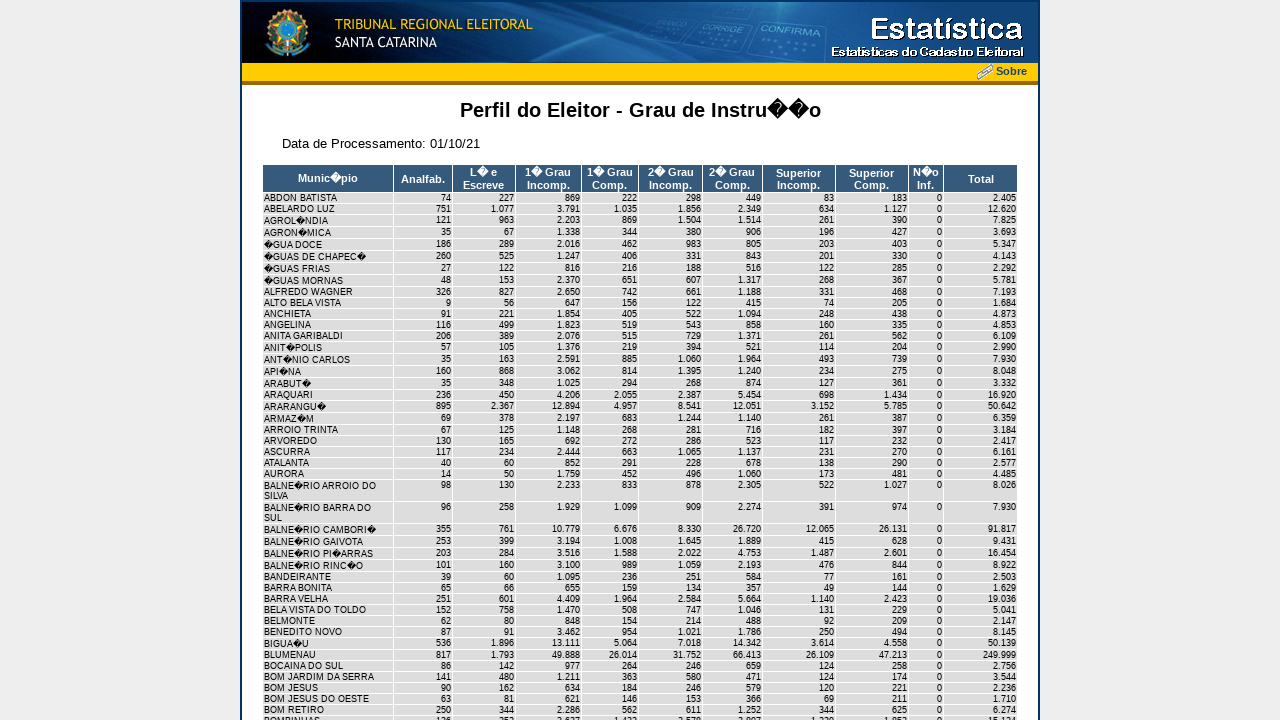

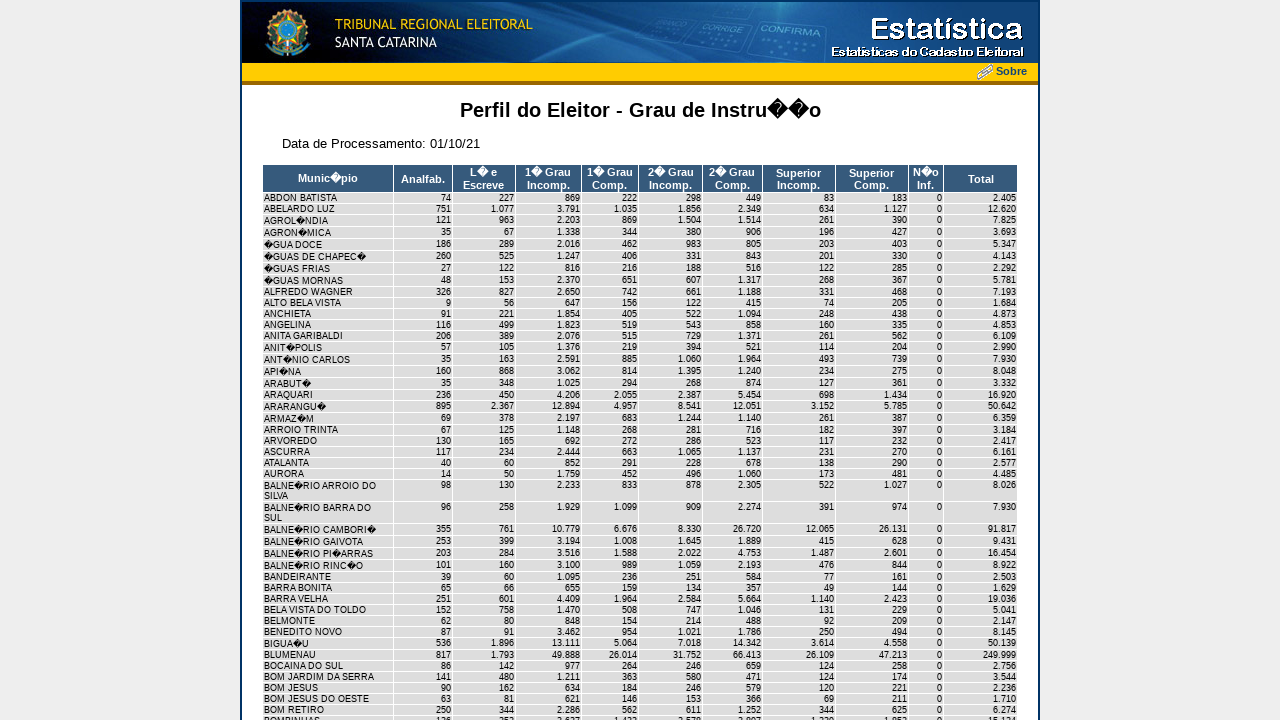